Tests autocomplete functionality by typing a country name and waiting for suggestions

Starting URL: http://www.qaclickacademy.com/practice.php

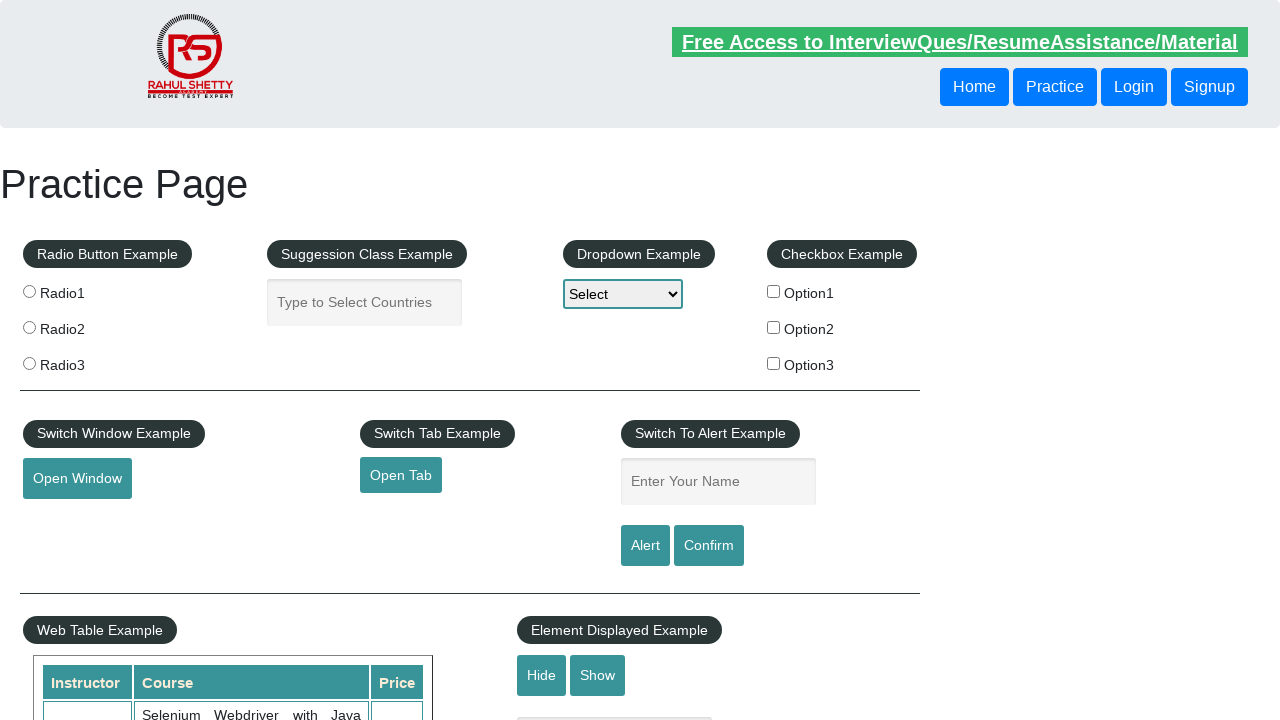

Filled autocomplete field with 'United States' on #autocomplete
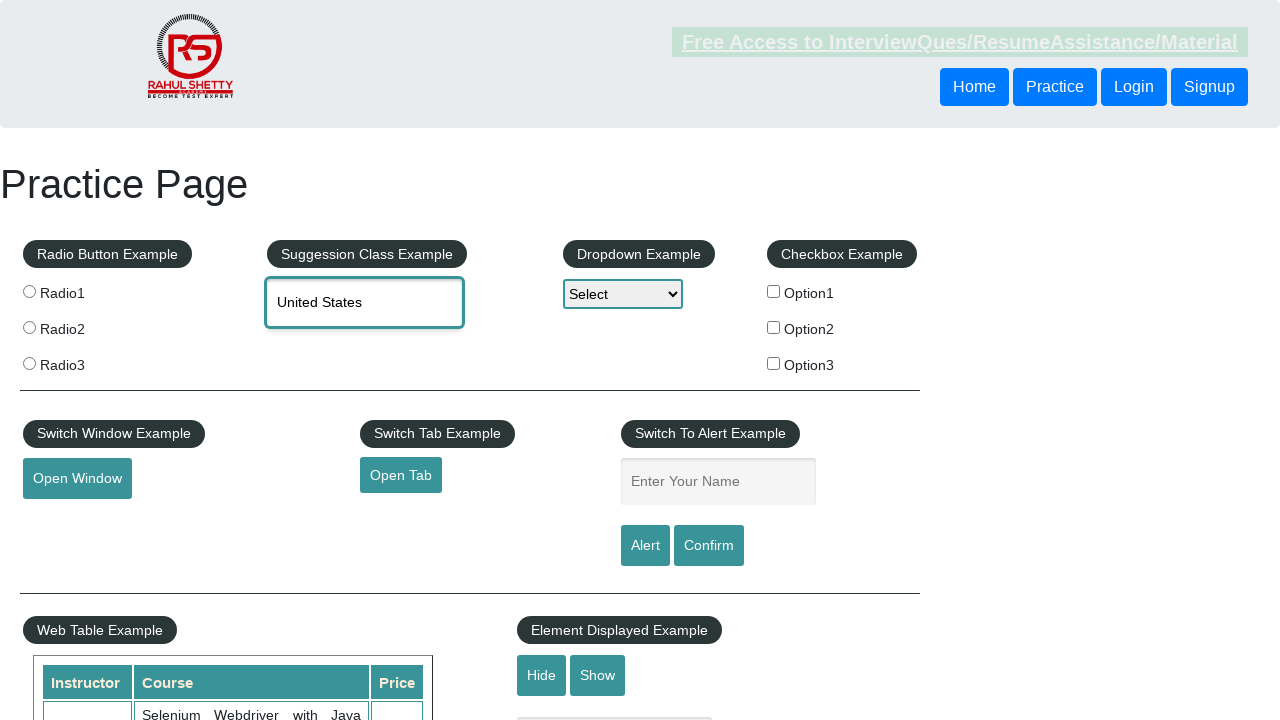

Autocomplete suggestions appeared
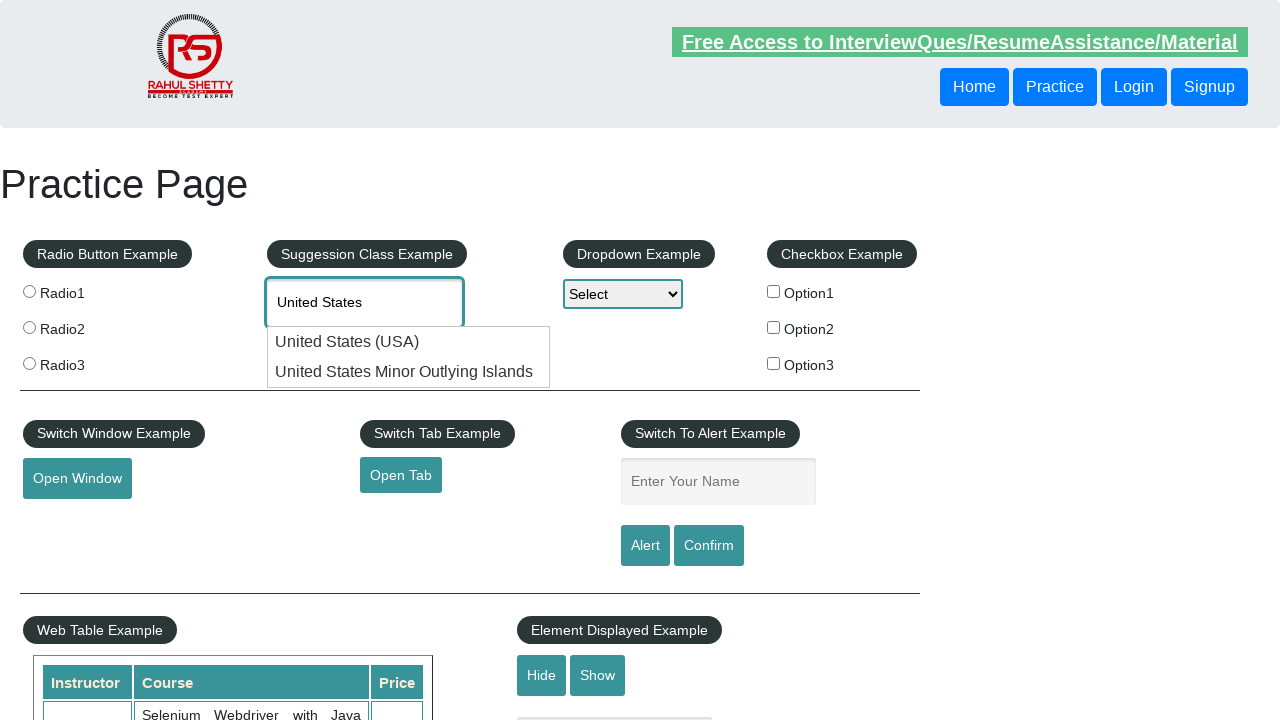

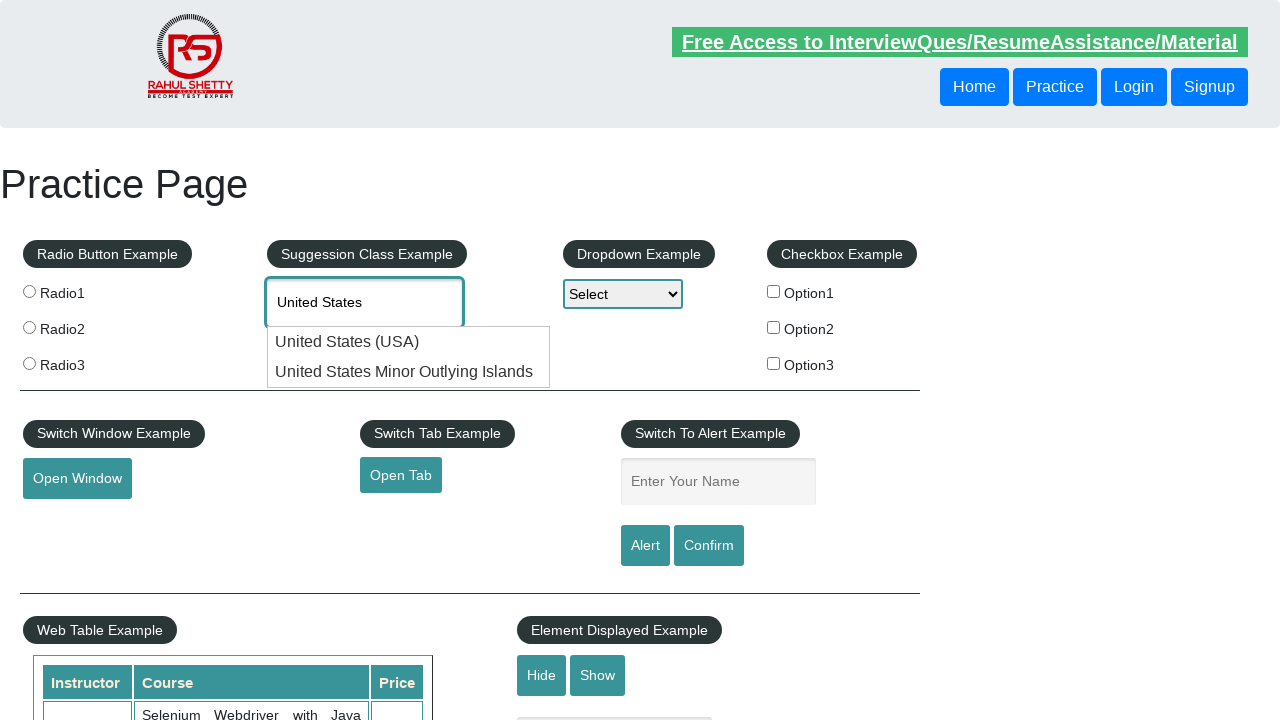